Tests the Open Trivia Database browse and filter functionality by navigating to browse questions, searching for a specific category, selecting question type, and verifying search results are displayed

Starting URL: https://opentdb.com/

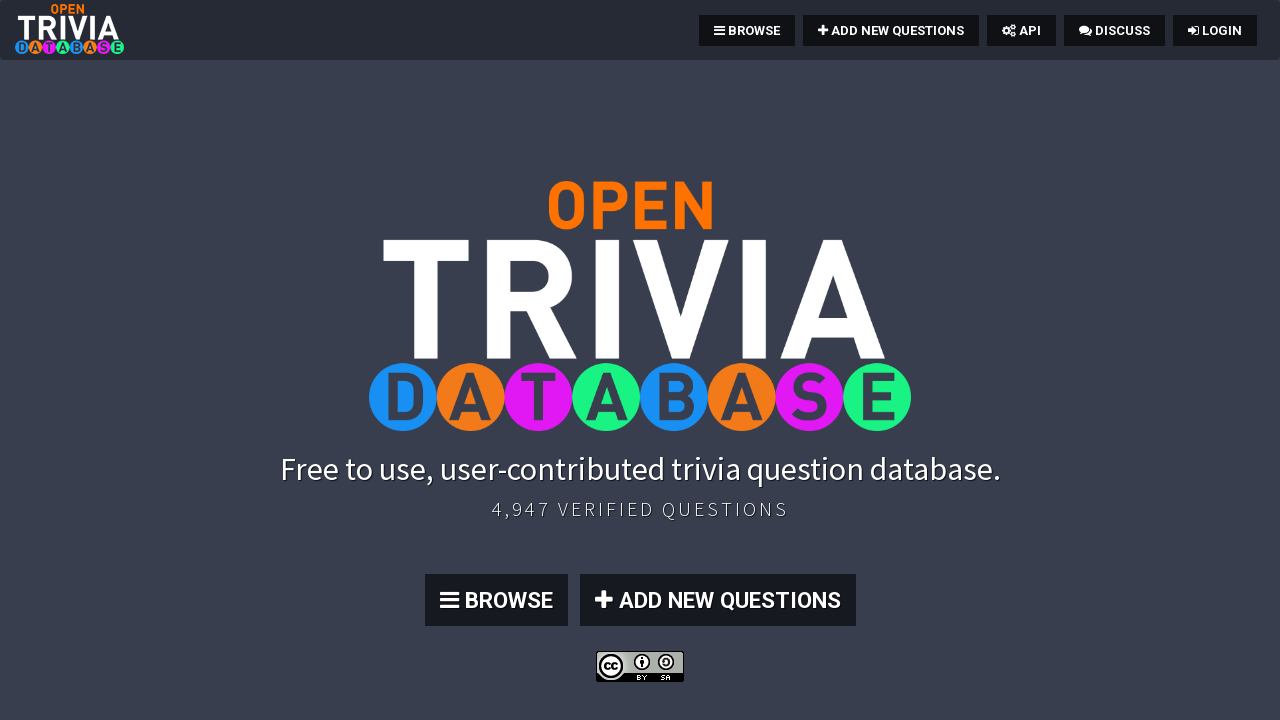

Clicked Browse Questions button on homepage at (496, 600) on .btn-primary
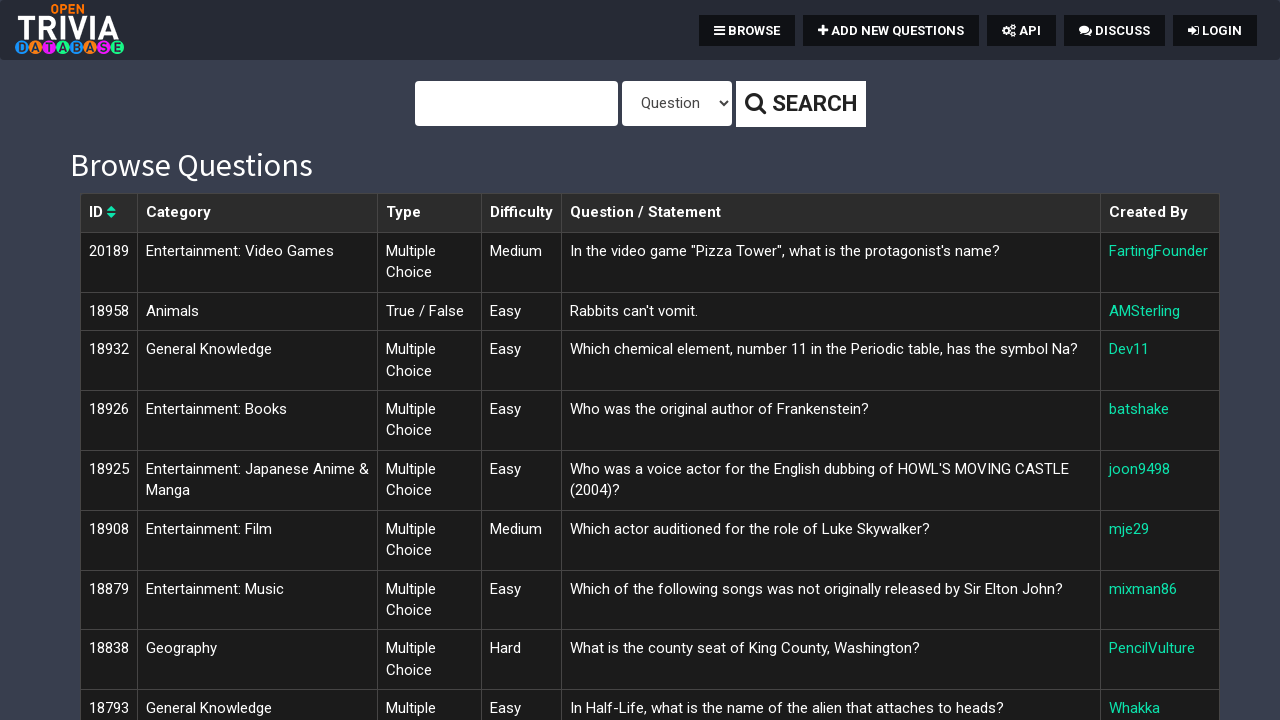

Filled search field with 'Science: Computers' category on #query
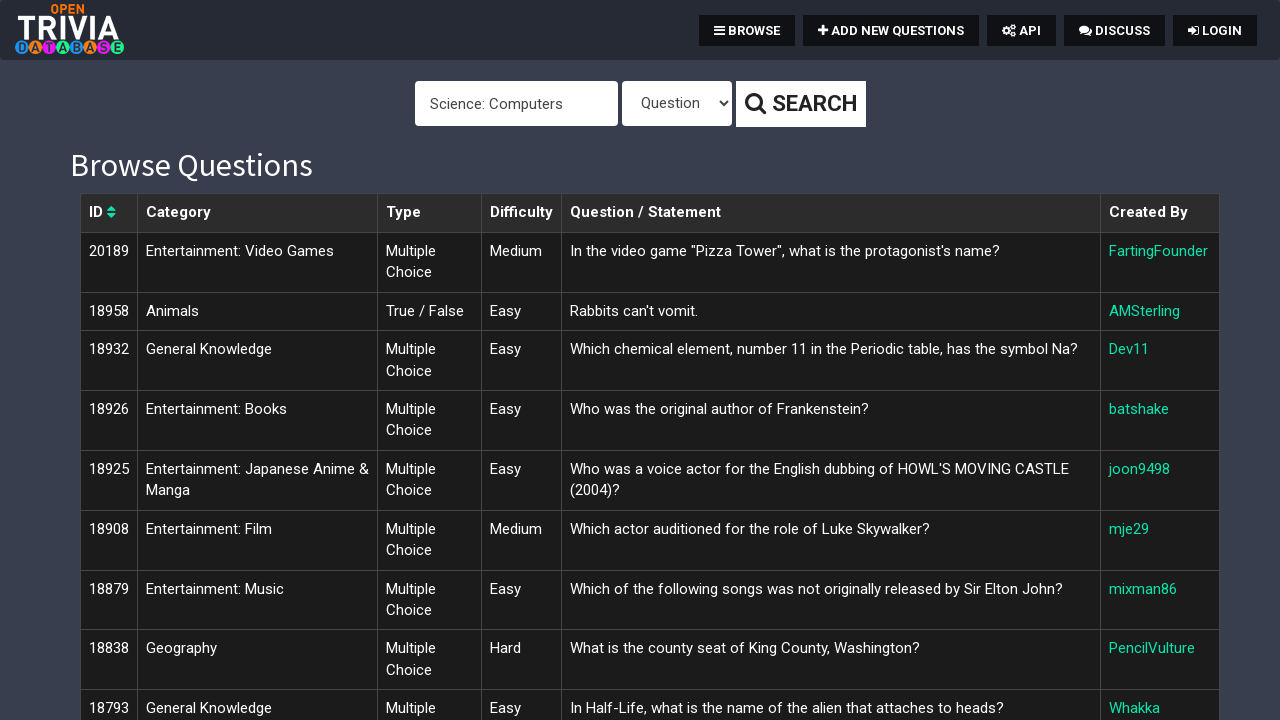

Selected True/False question type from dropdown on #type
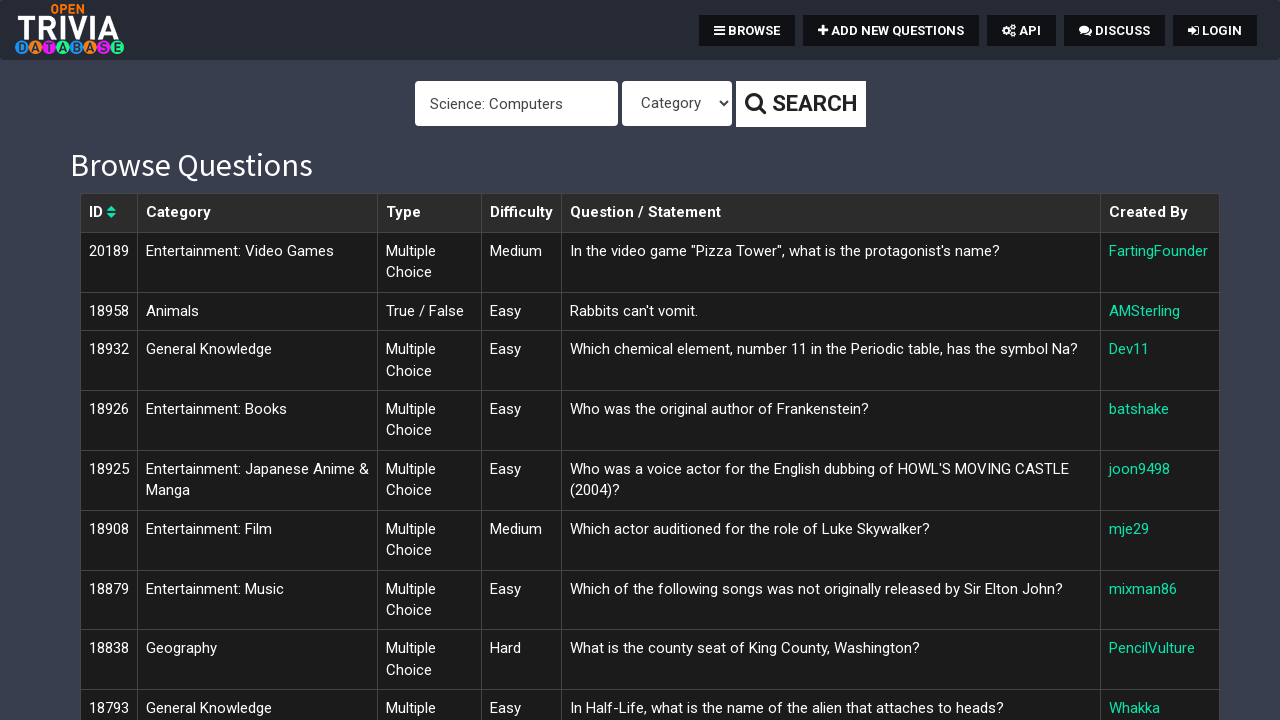

Clicked search button to filter questions at (800, 104) on .btn-default
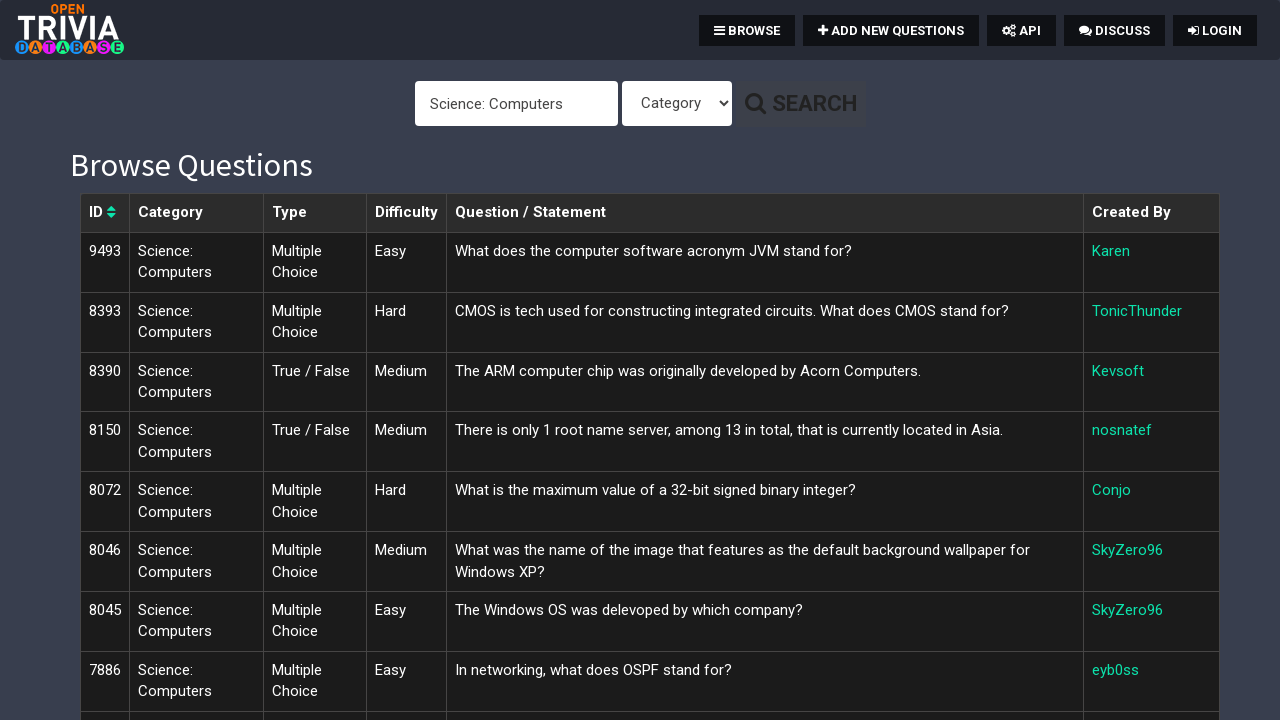

Search results table loaded with filtered questions
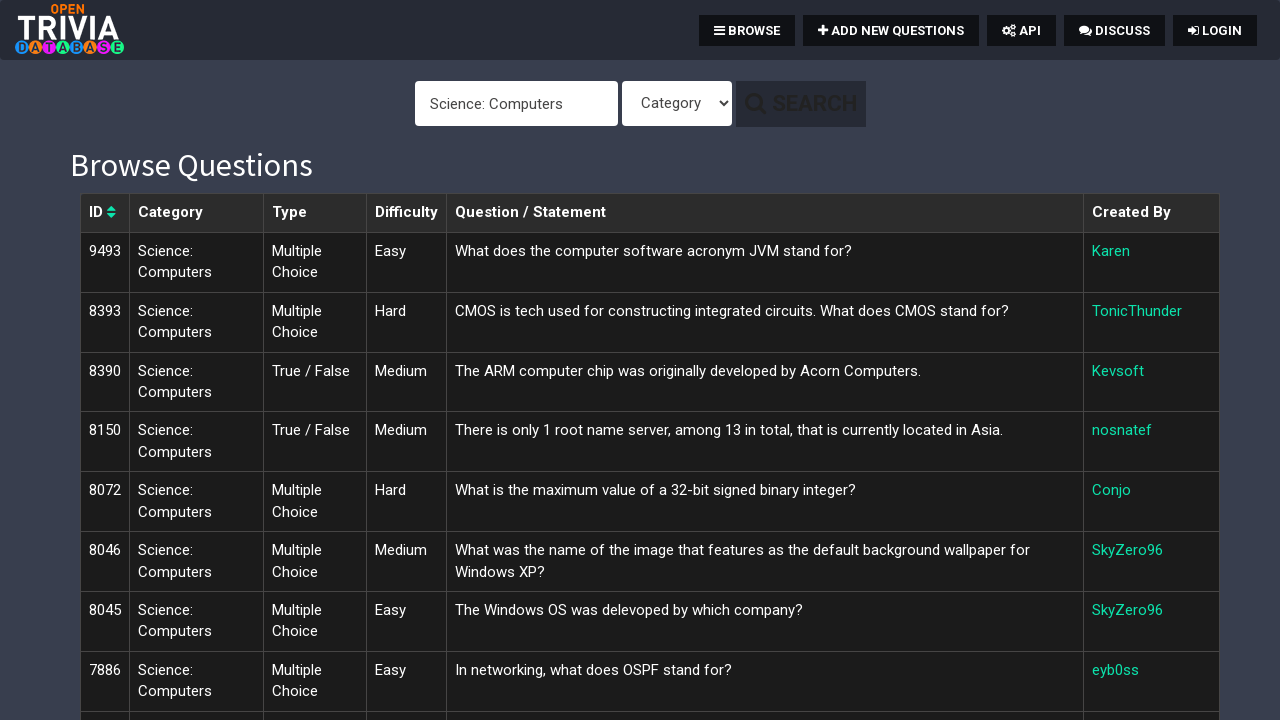

Pagination controls displayed for search results
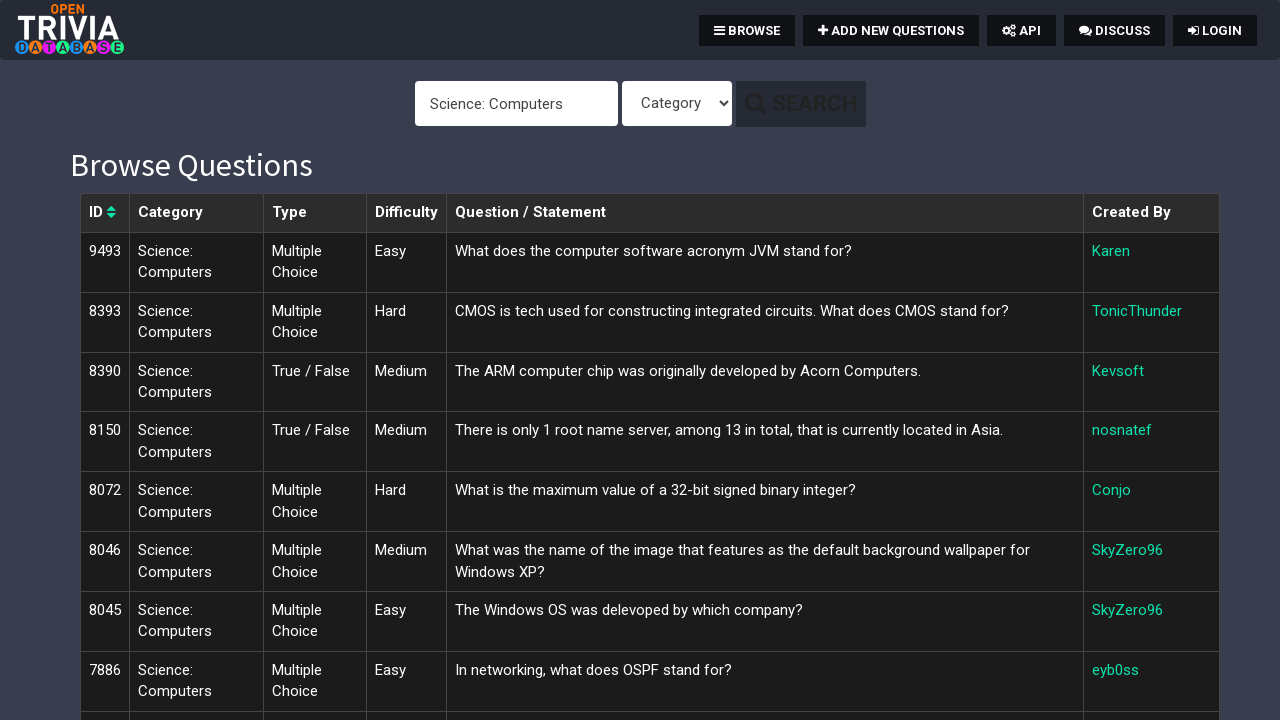

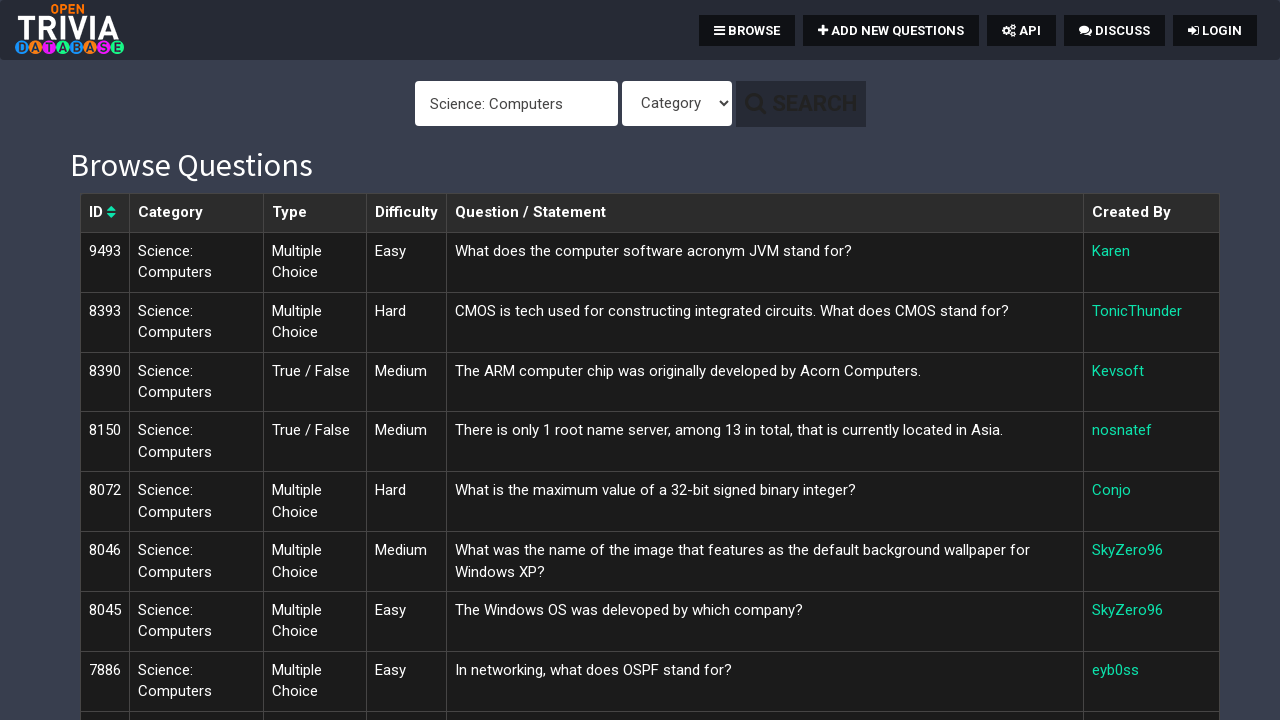